Tests multi-select dropdown functionality by selecting multiple options from a car selection list within an iframe

Starting URL: https://www.w3schools.com/tags/tryit.asp?filename=tryhtml_select_multiple

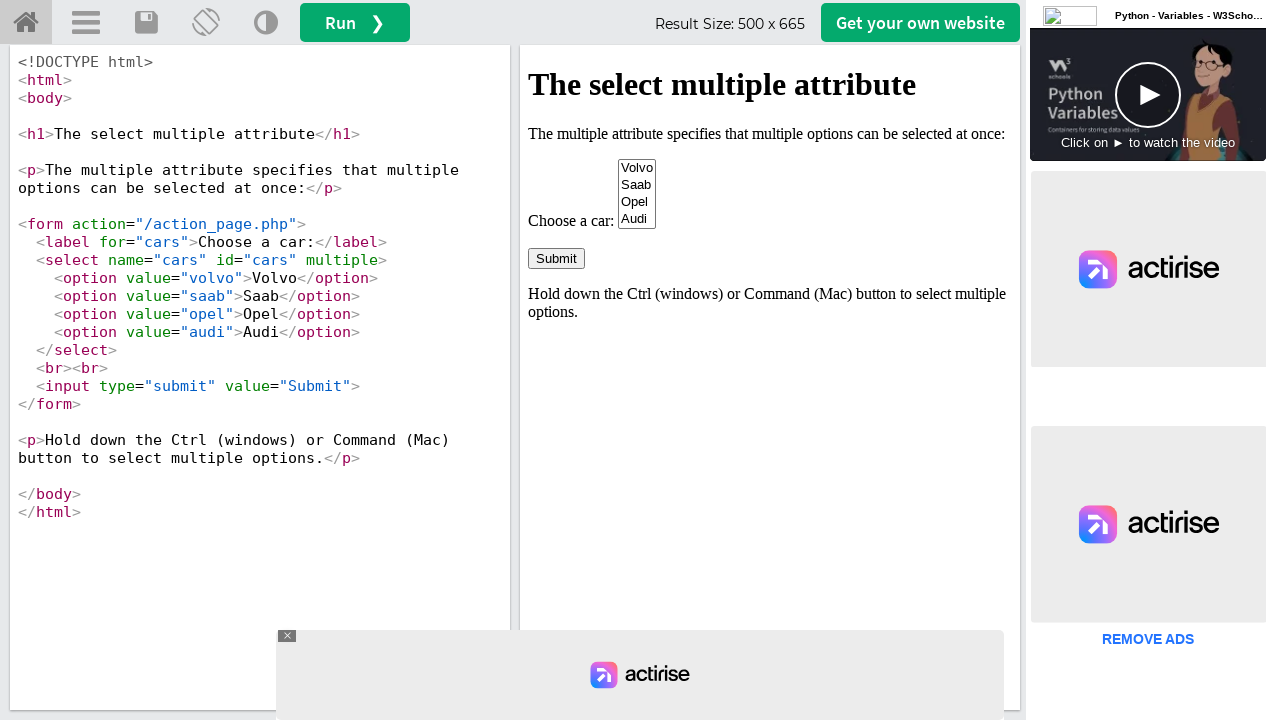

Located iframe with name 'iframeResult' containing the select element
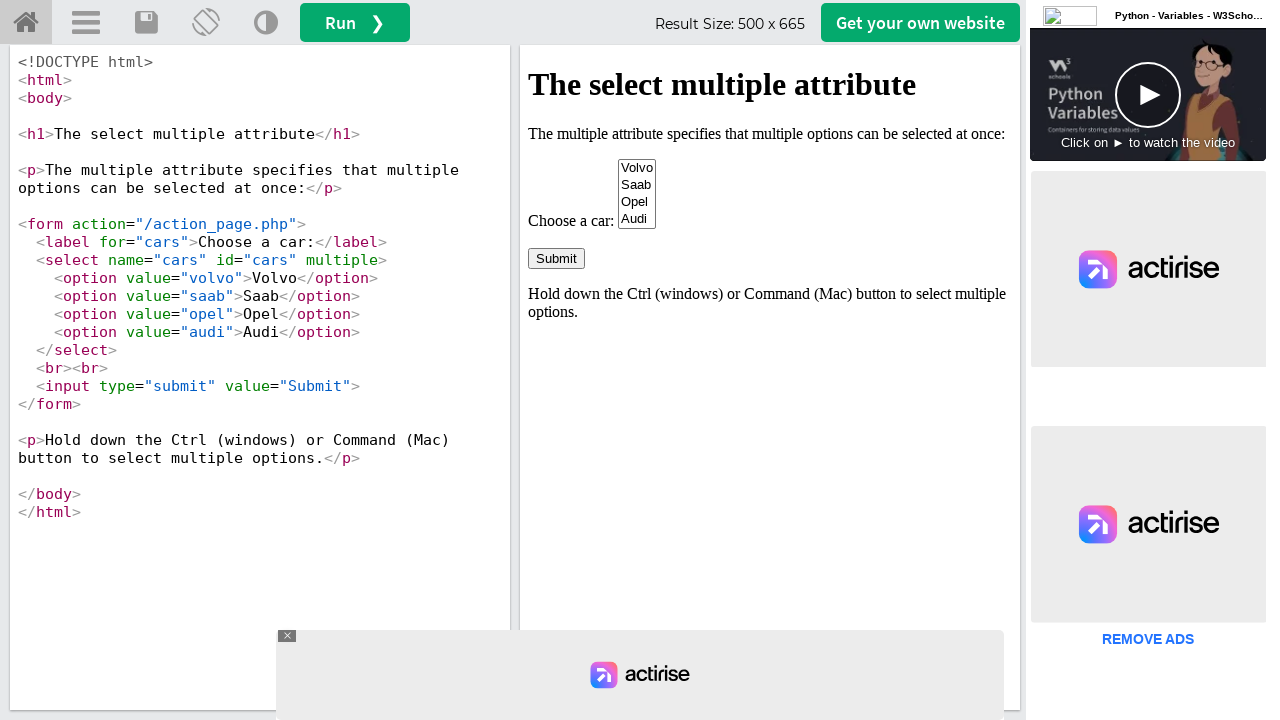

Located the multi-select dropdown element with name 'cars'
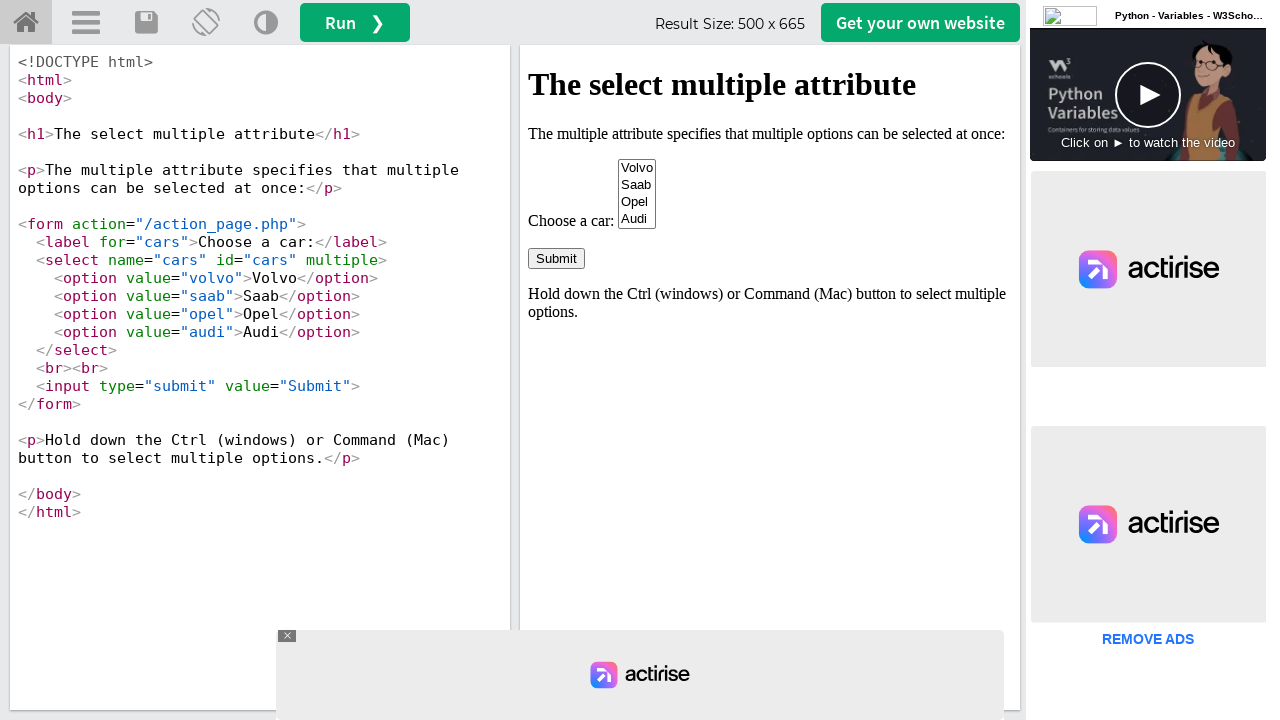

Selected 'Volvo' from the dropdown by visible text on select[name='cars']
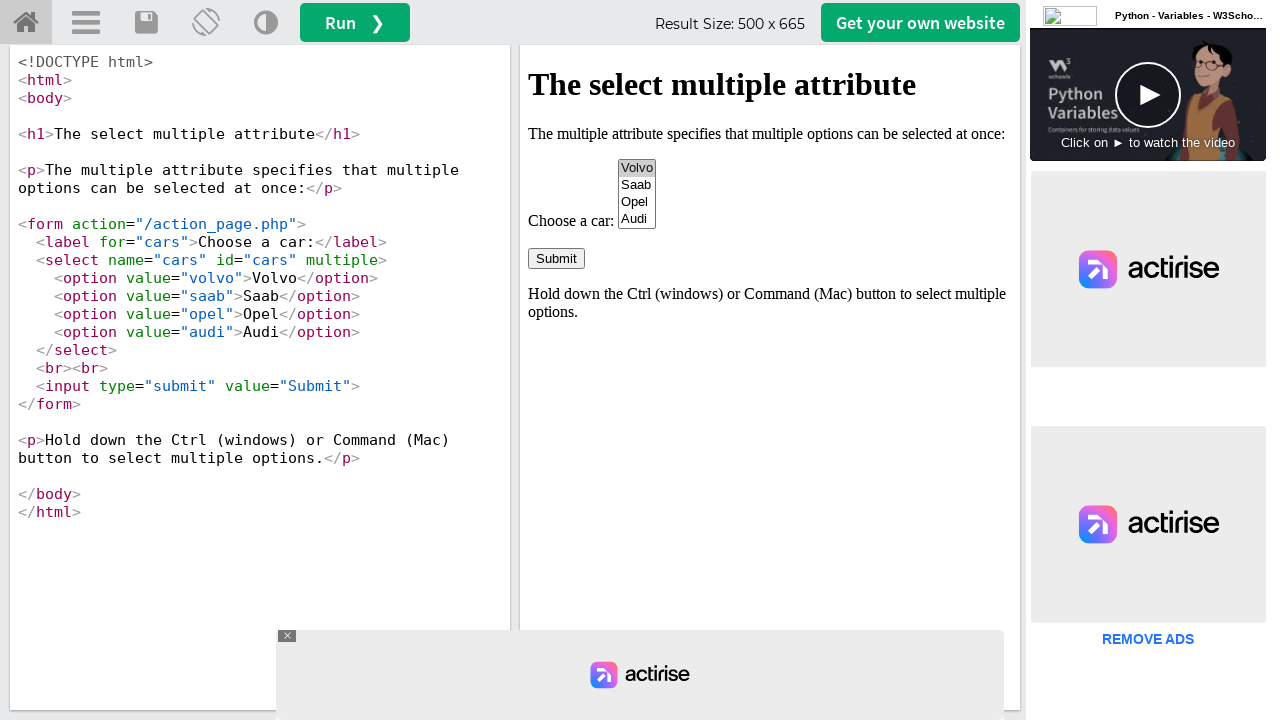

Selected option at index 3 (Audi) from the dropdown on select[name='cars']
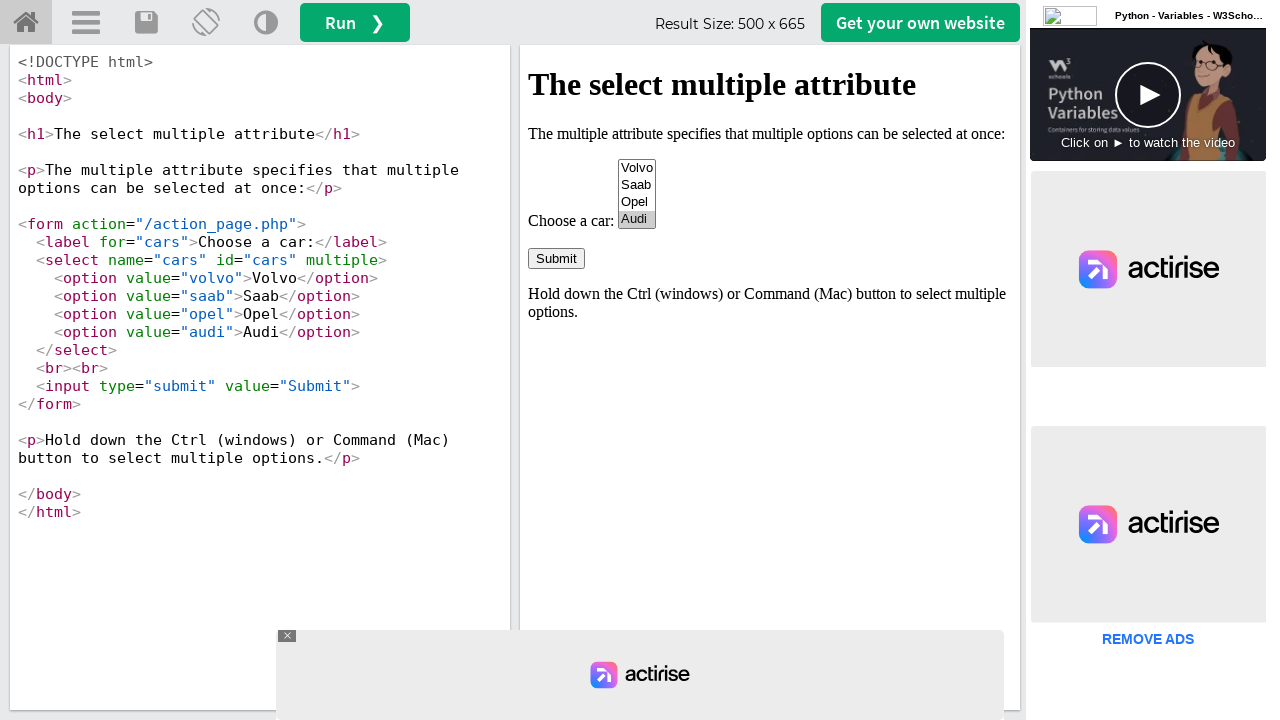

Located all checked options in the multi-select dropdown to verify selections
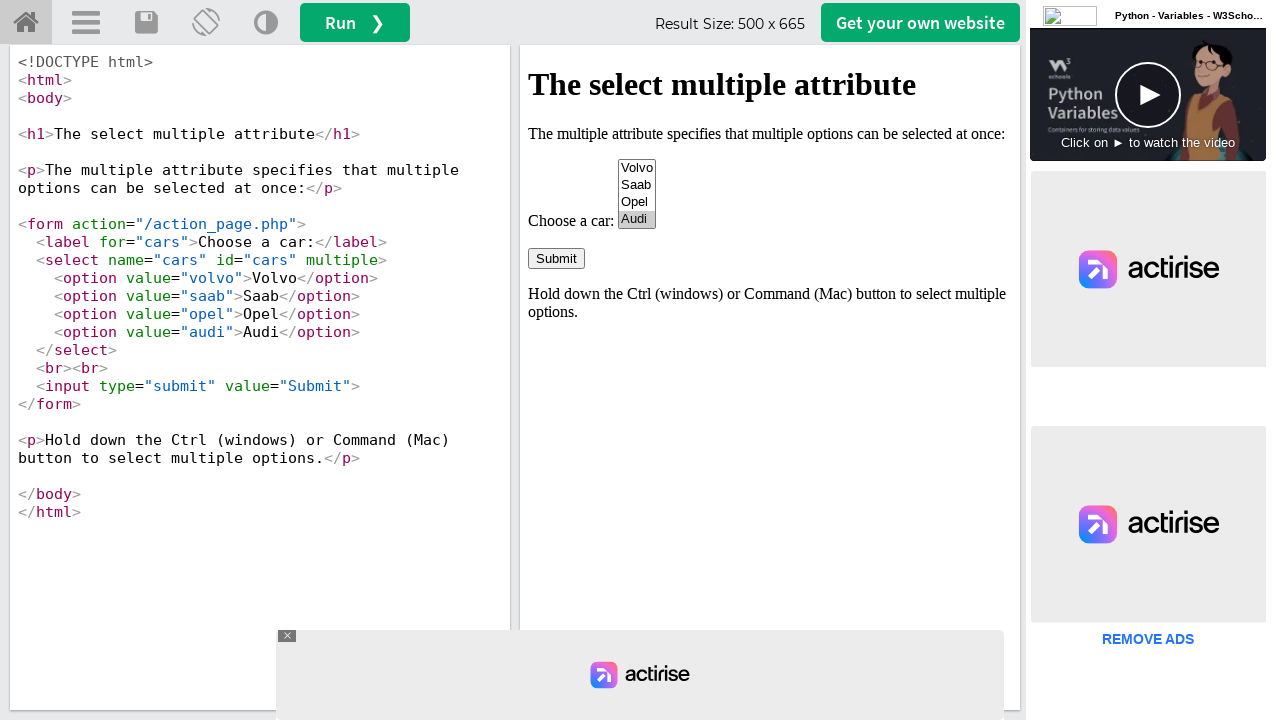

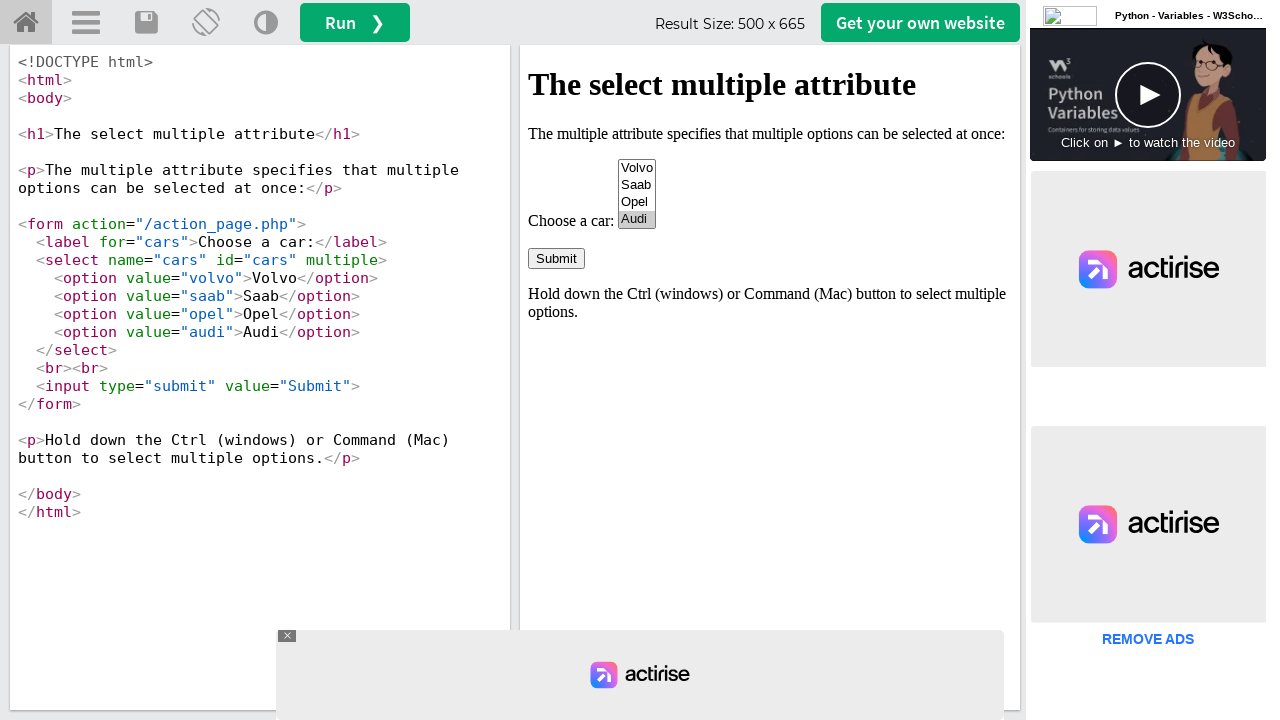